Tests hover menu interaction by hovering over a menu element and clicking a submenu item

Starting URL: https://vip.ceshiren.com/#/ui_study/action_chains2

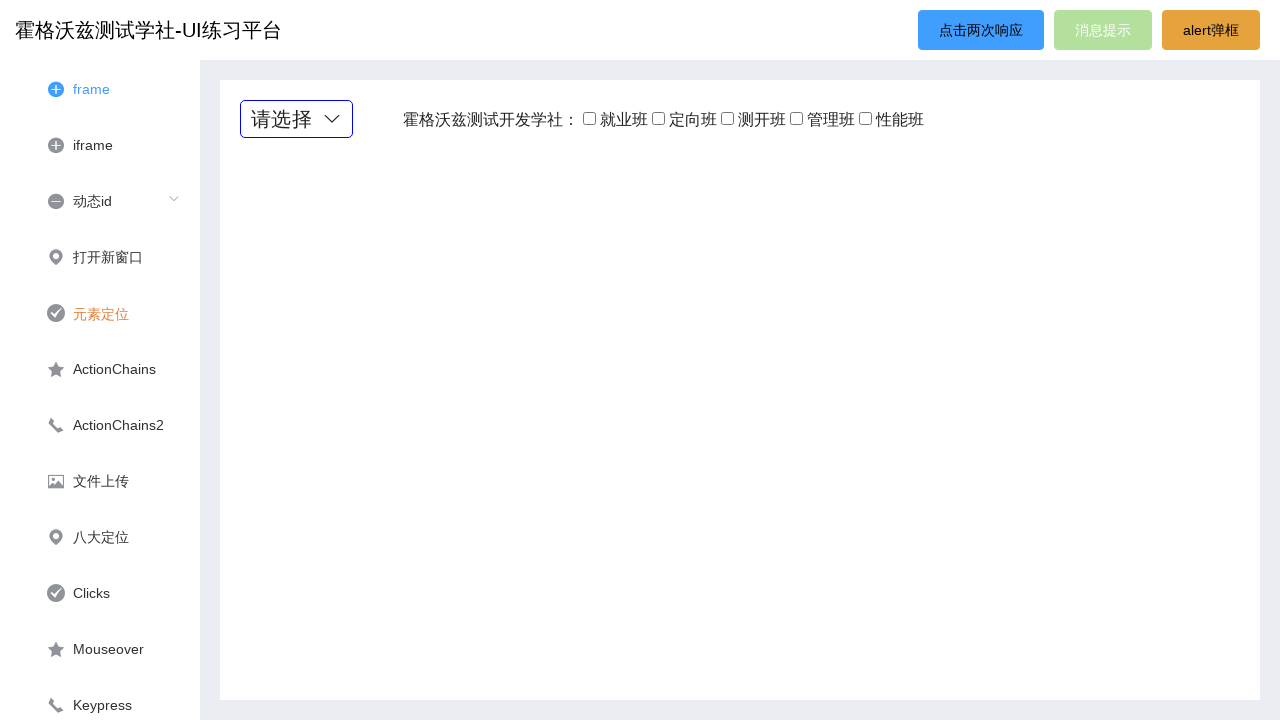

Hovered over menu element to reveal submenu at (296, 119) on .menu
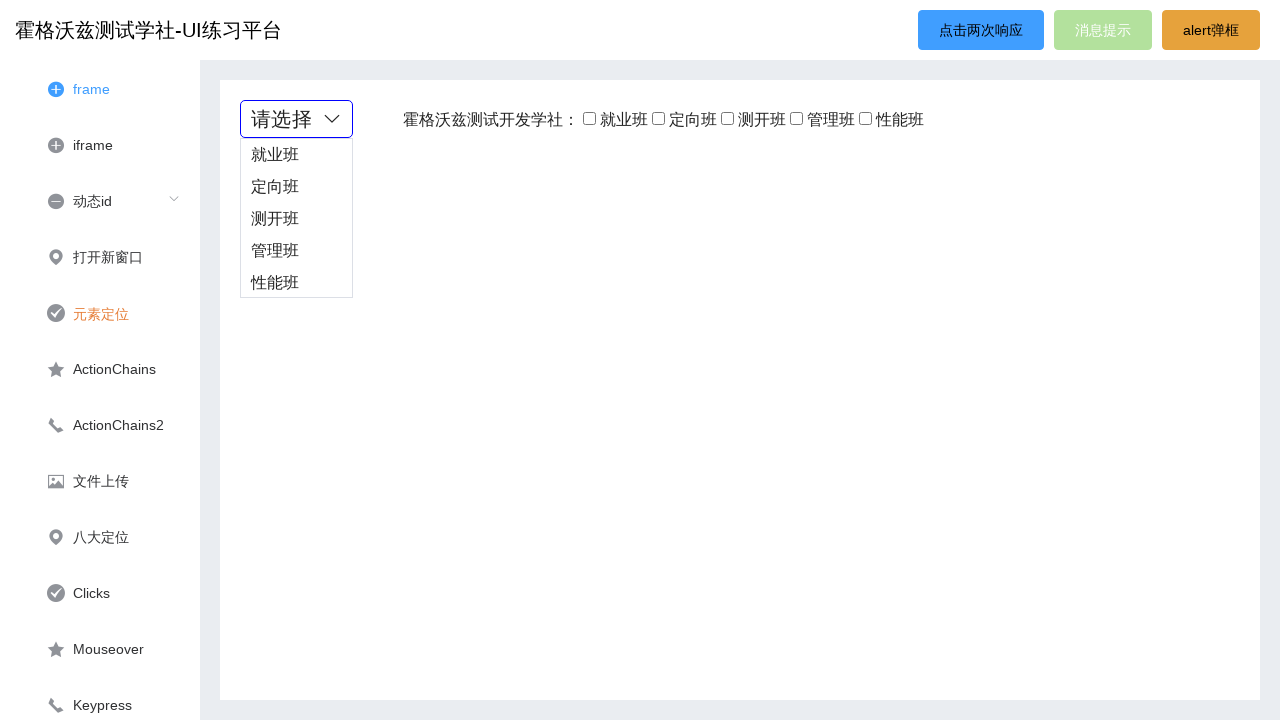

Clicked submenu item '管理班' at (296, 251) on xpath=//*[contains(text(),'管理班')]
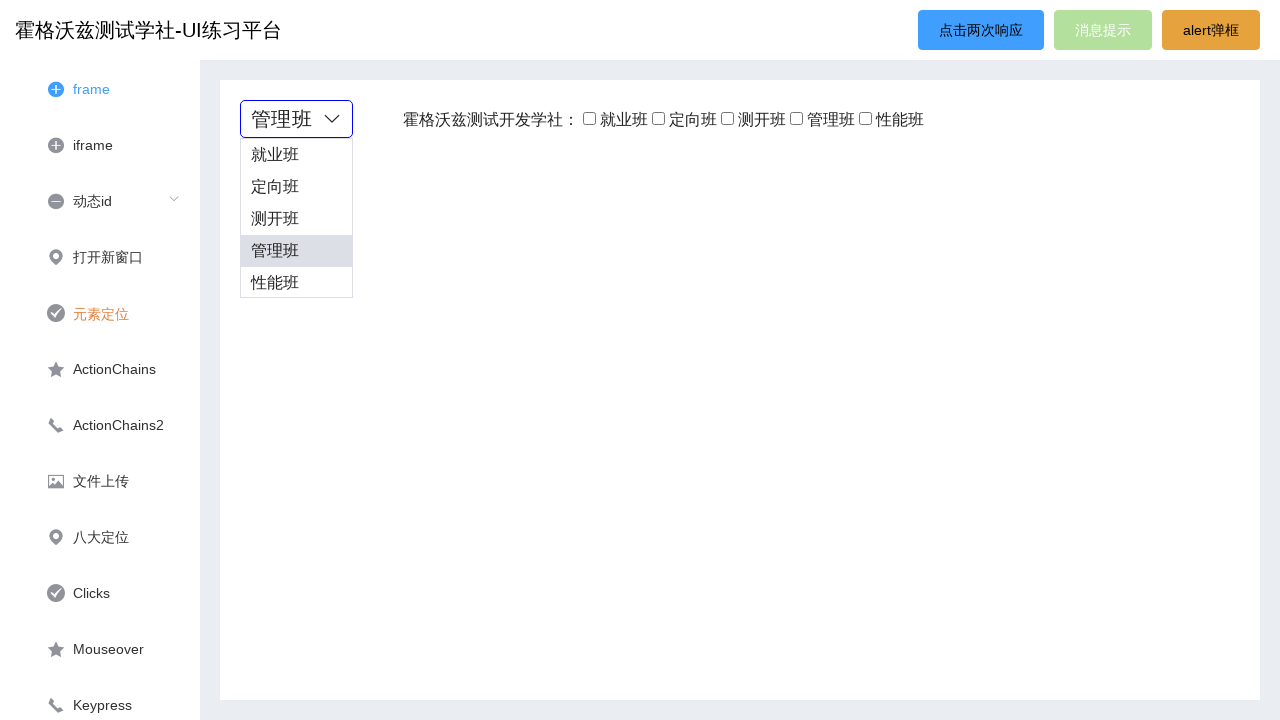

Waited 3 seconds for action to complete
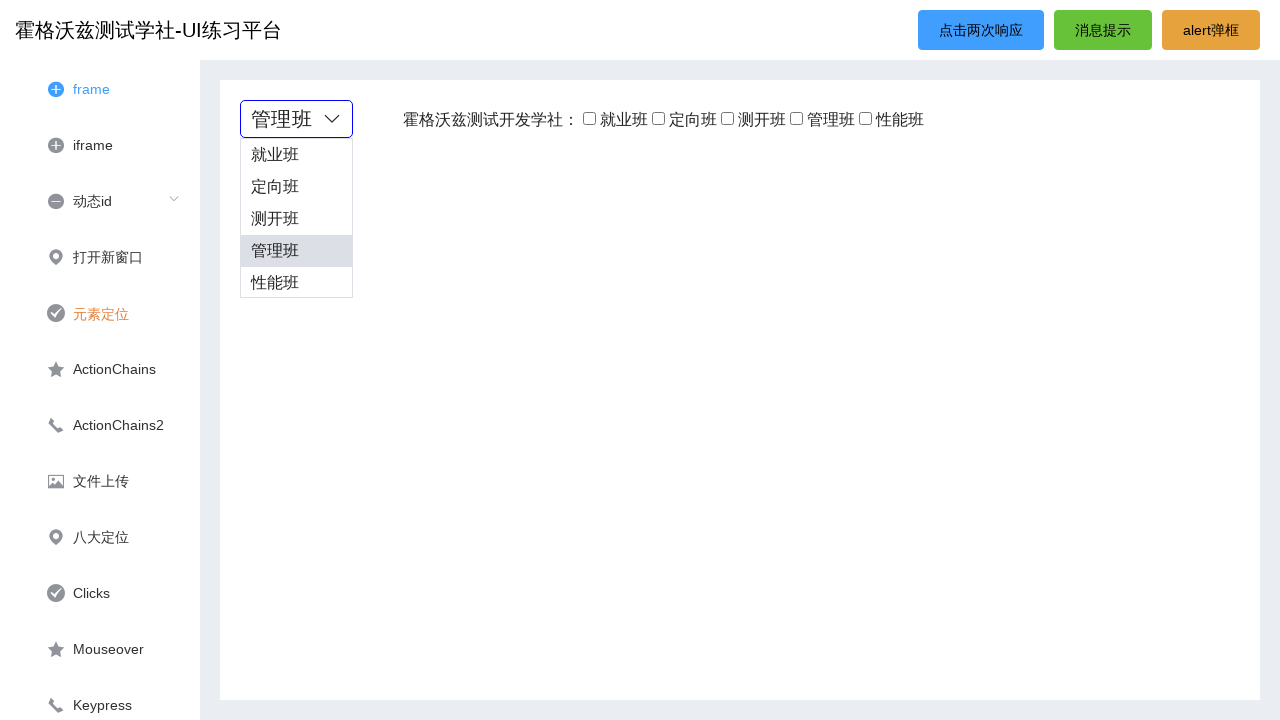

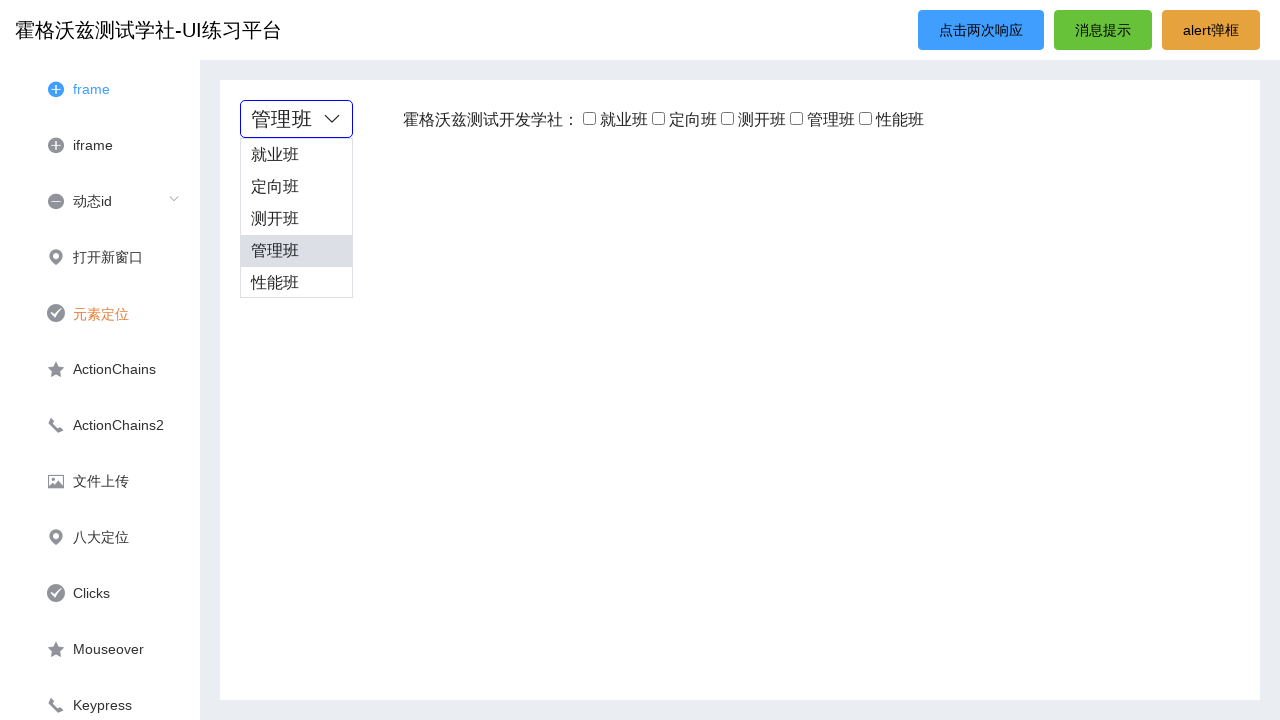